Tests various scroll operations on a webpage including scrolling to specific positions, to bottom of page, and to specific elements

Starting URL: https://www.hyrtutorials.com/

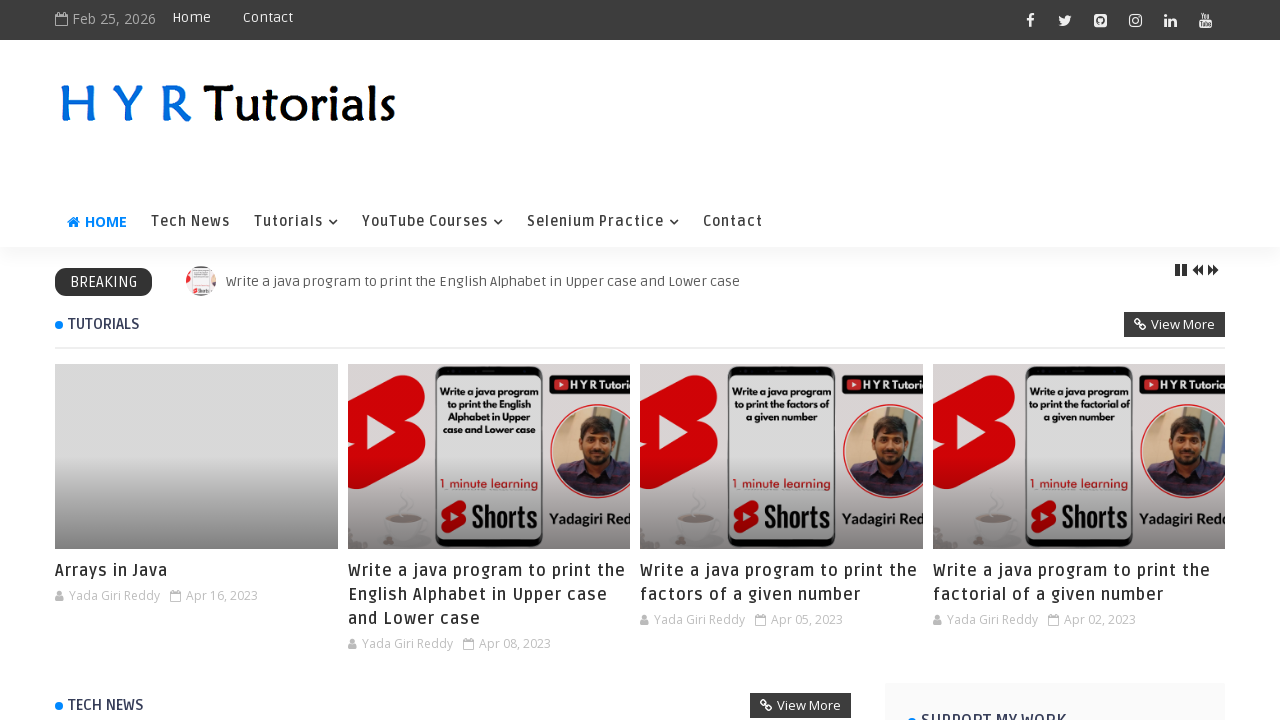

Scrolled page to 1000px from top
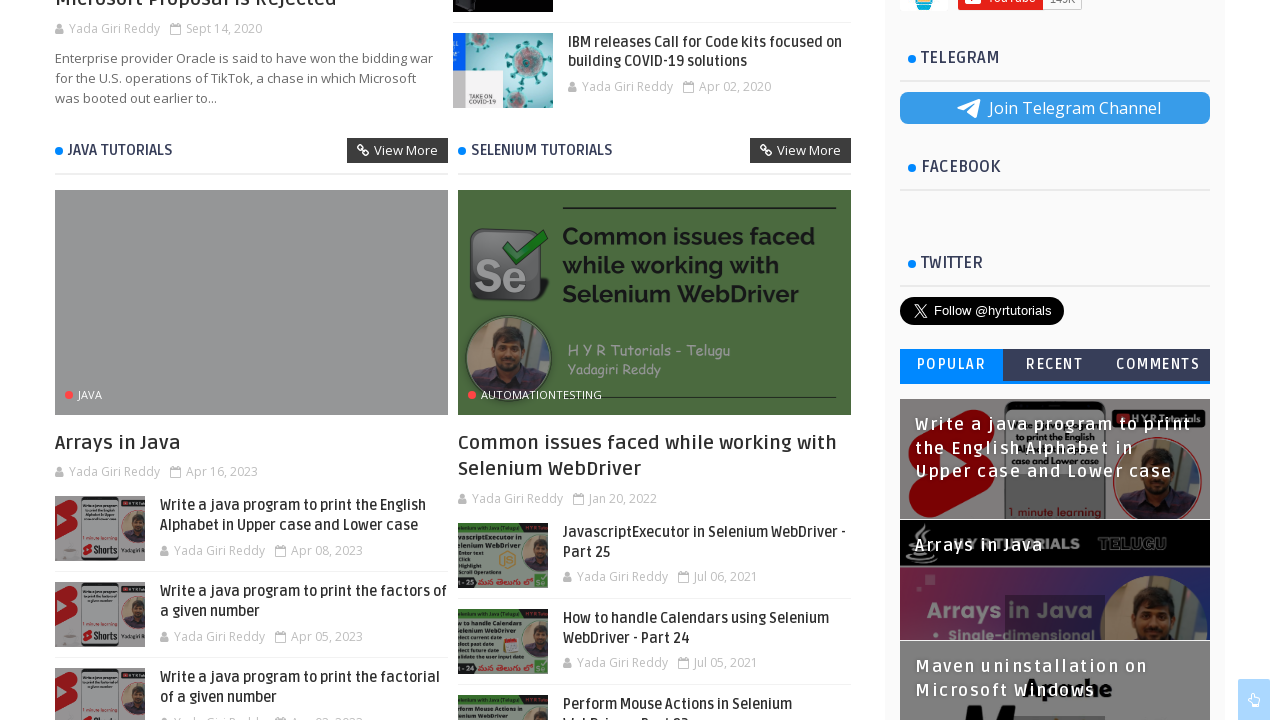

Scrolled page to bottom
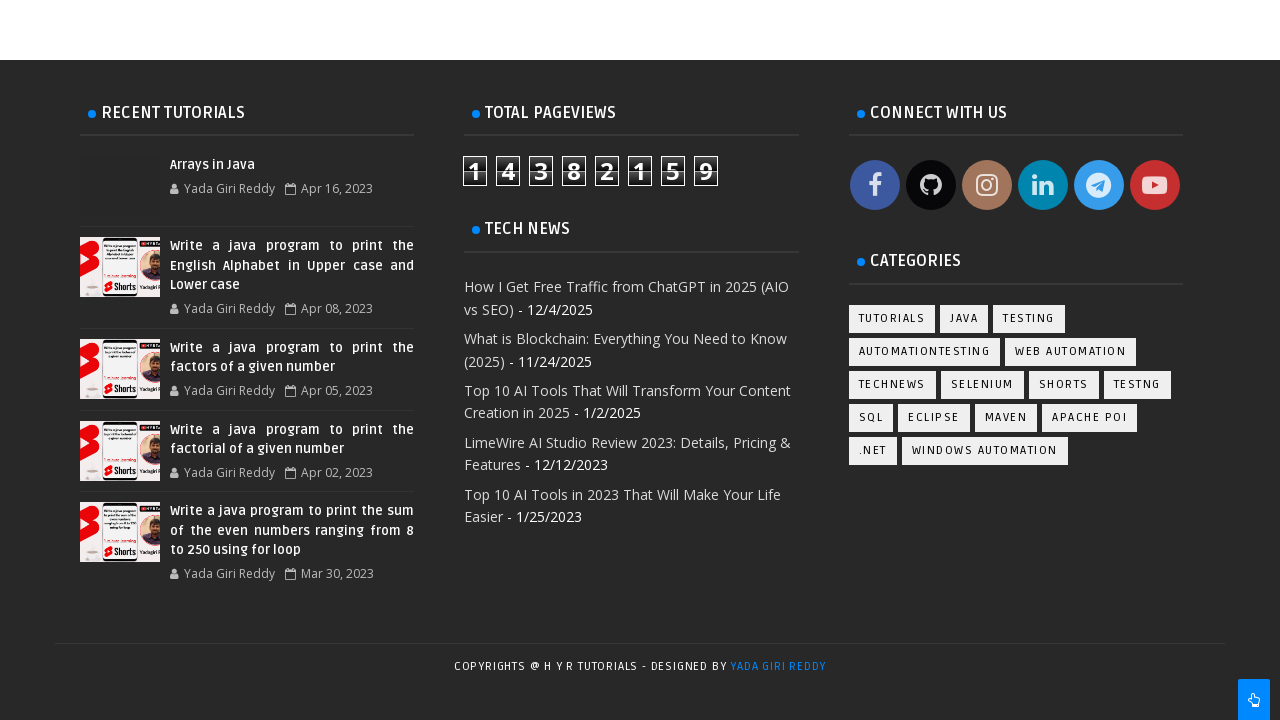

Located BlogArchive1 element
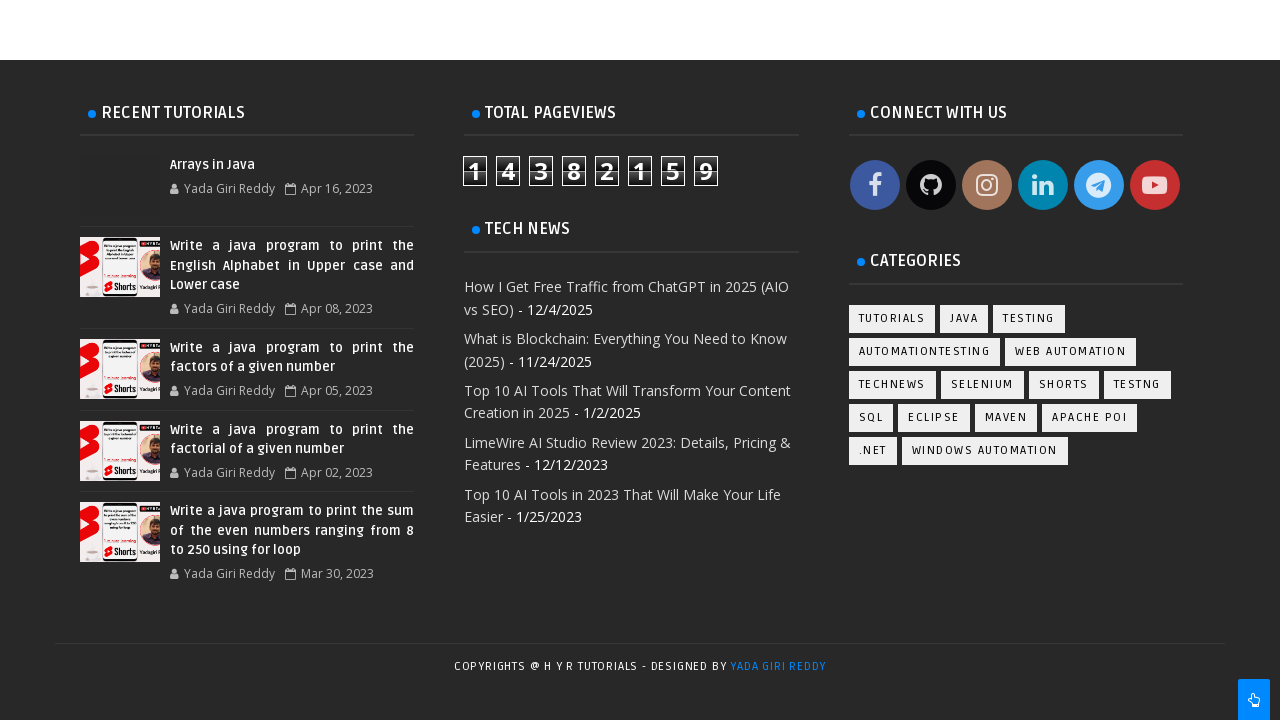

Retrieved bounding box coordinates of BlogArchive1 element
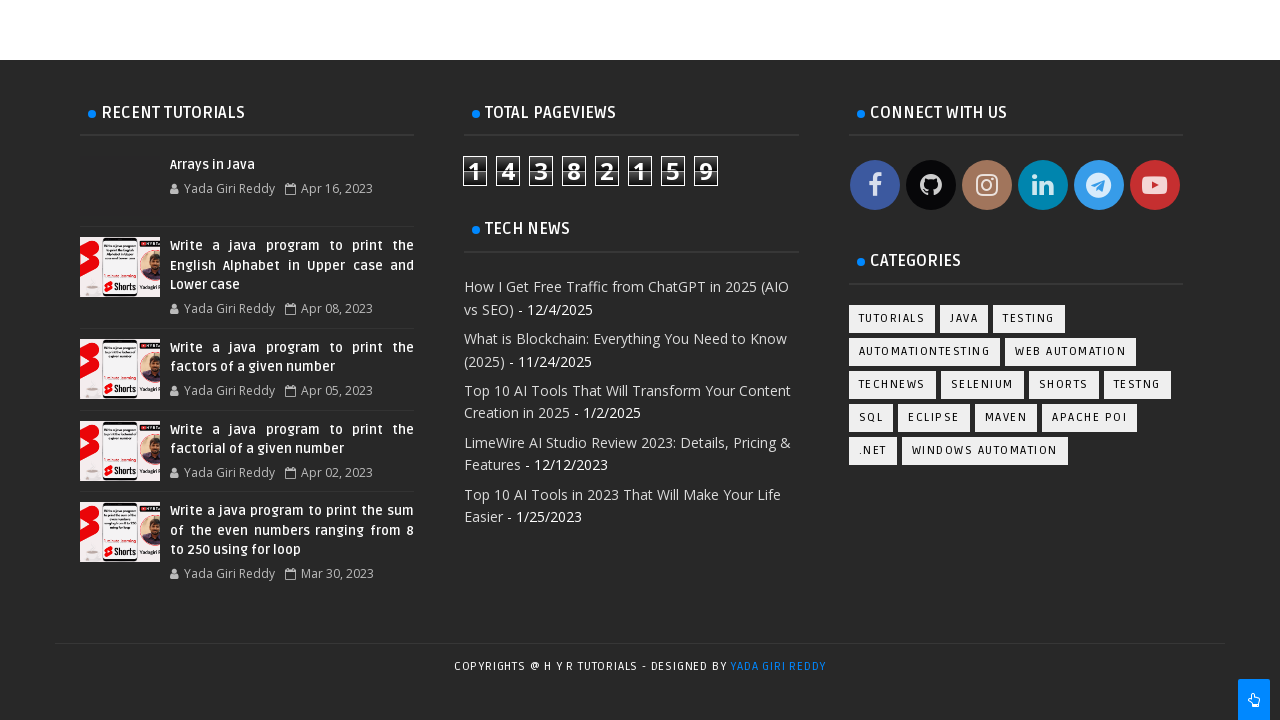

Scrolled to BlogArchive1 element position (x: 900, y: -358.5625)
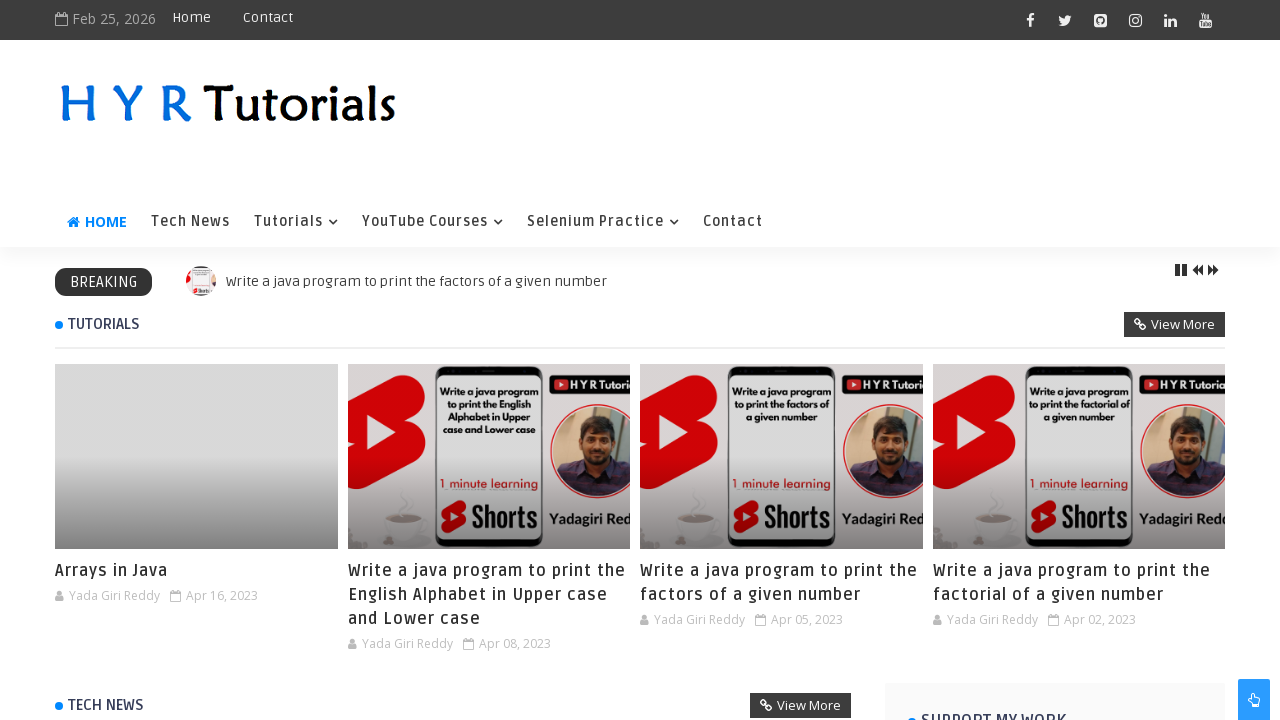

Scrolled down by 200px from current position
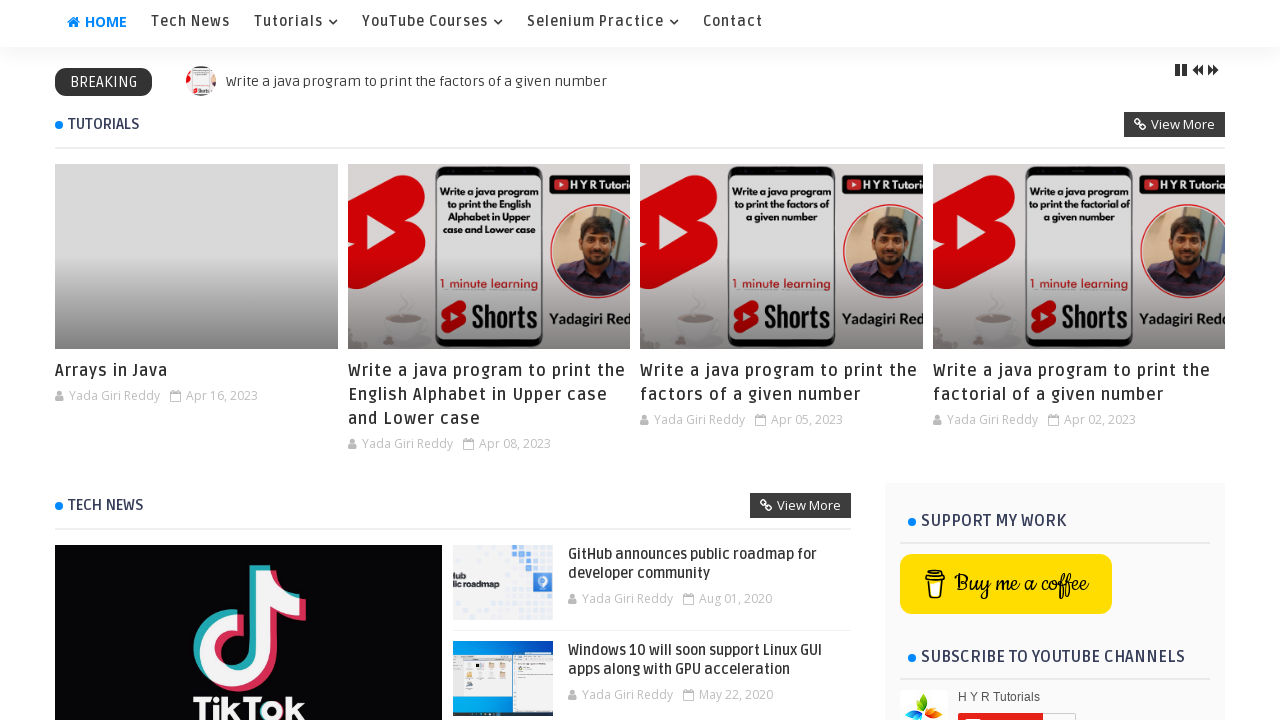

Scrolled BlogArchive1 element into view if needed
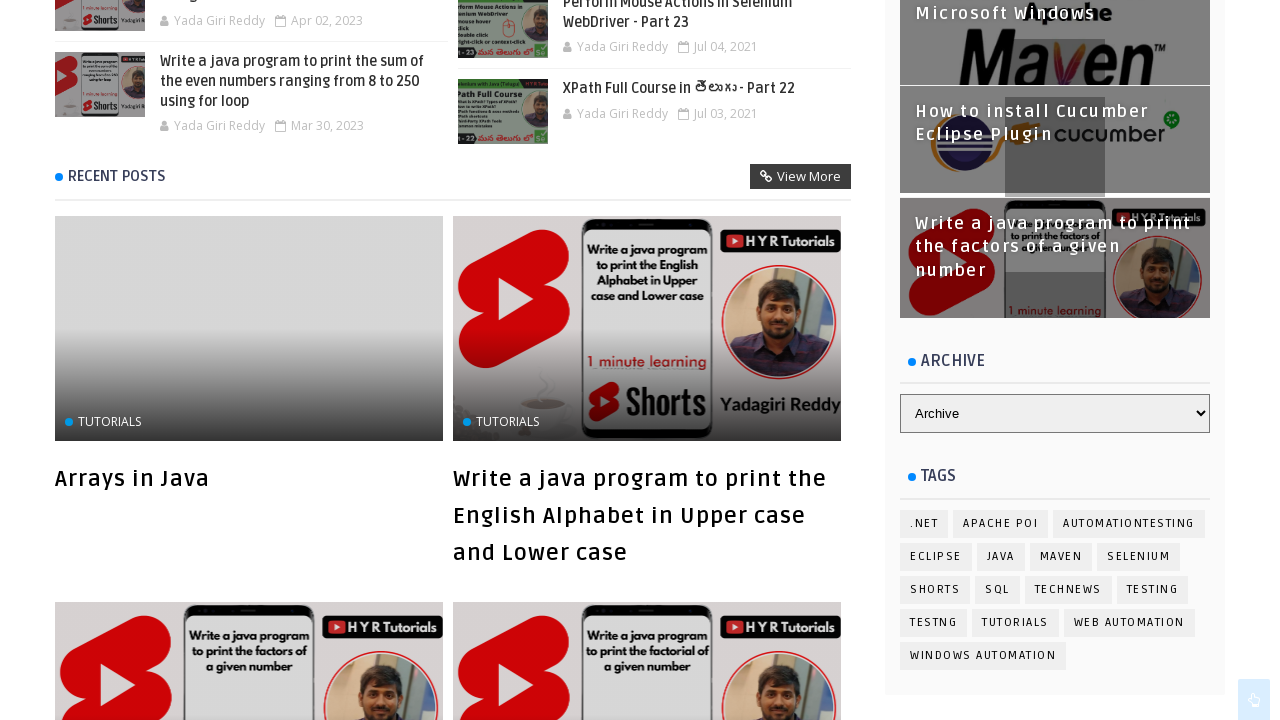

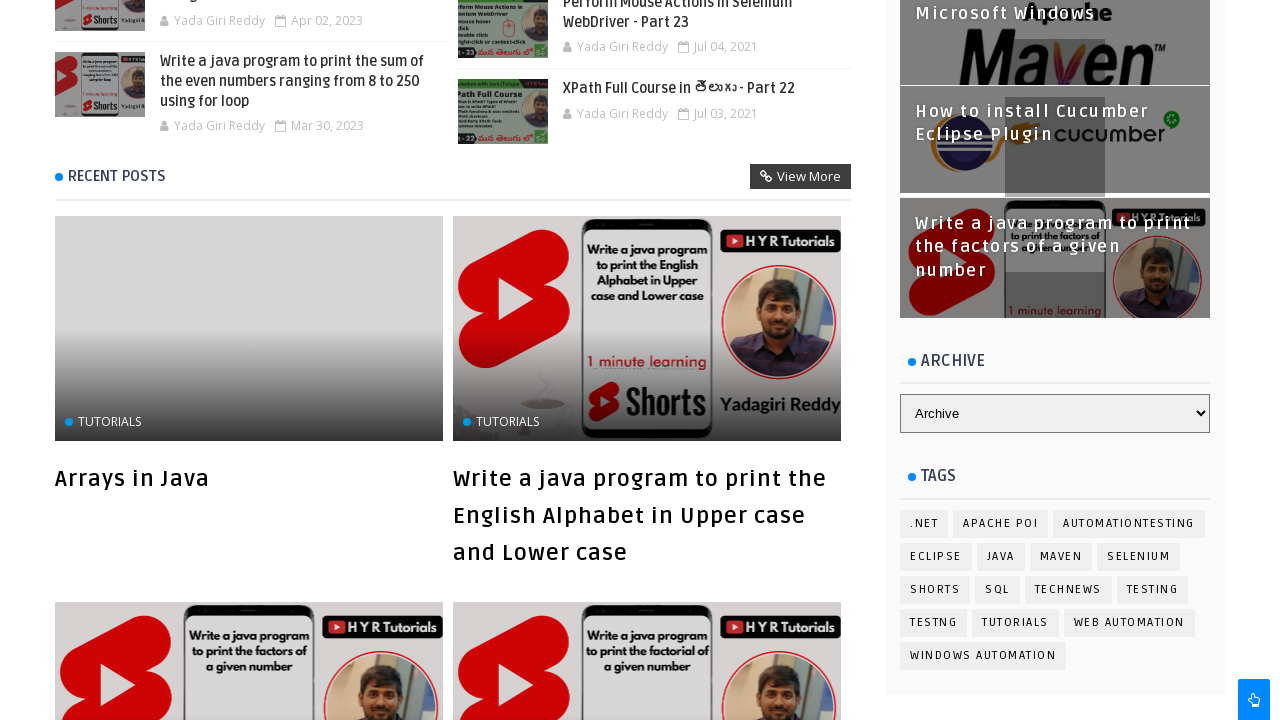